Navigates to ITLearn360 website and verifies that anchor links are present on the page

Starting URL: https://www.itlearn360.com/

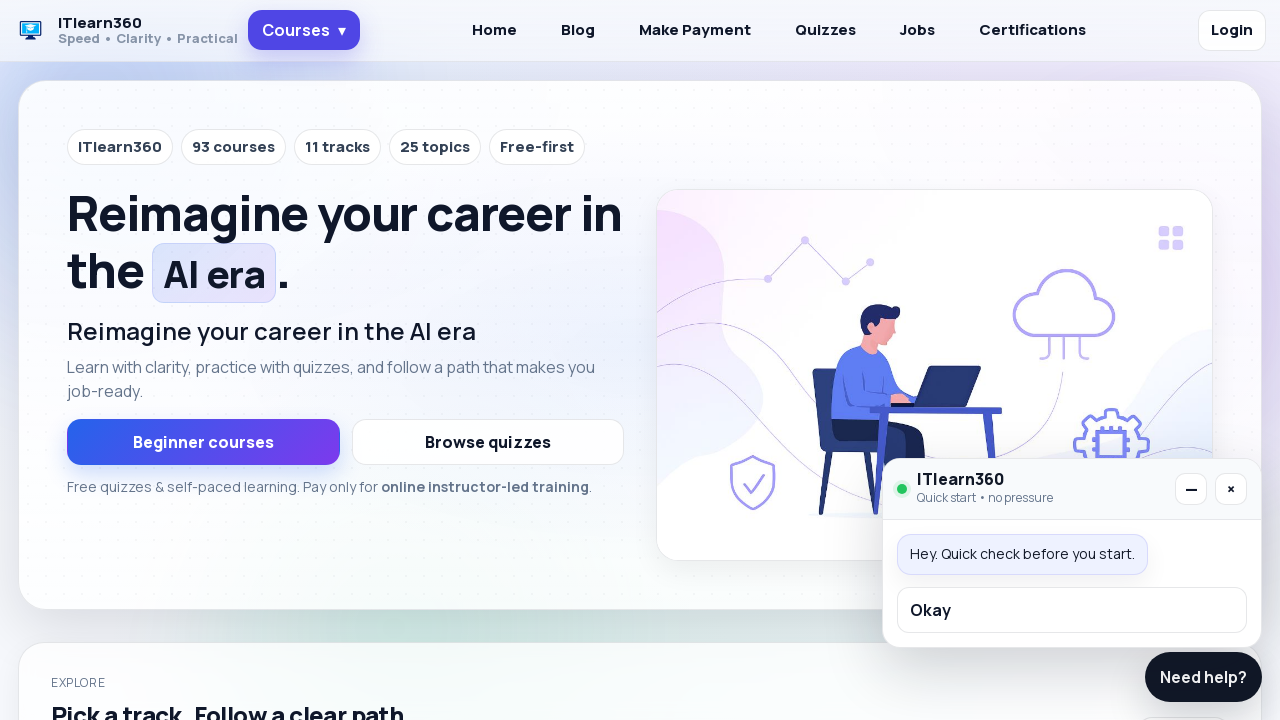

Waited for anchor links to be present on the page
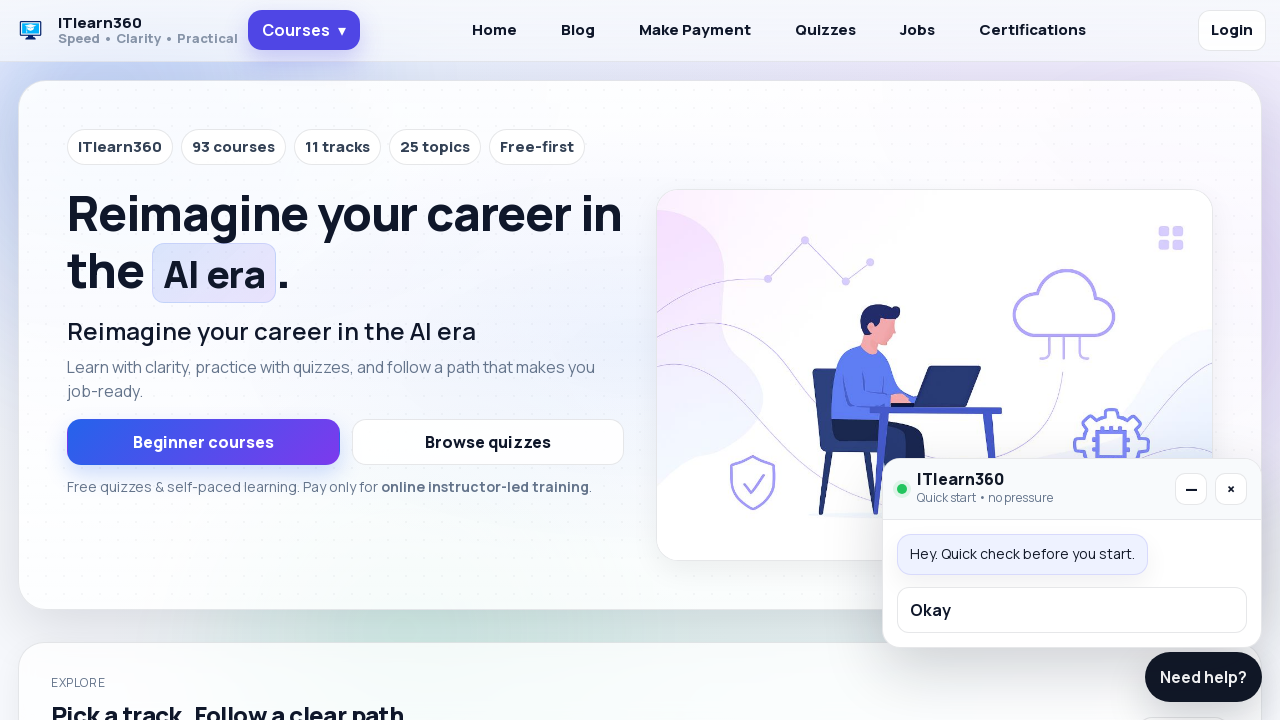

Located all anchor links on the page
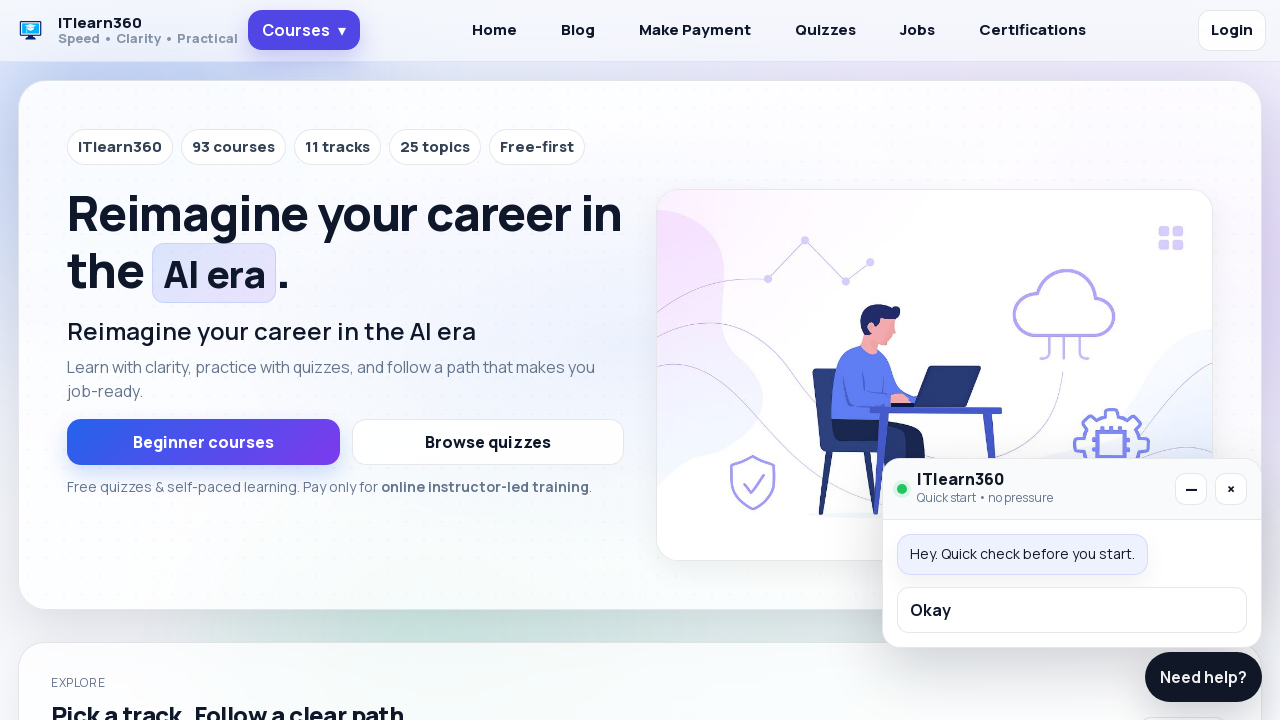

Verified that anchor links are present on the page (found 36 links)
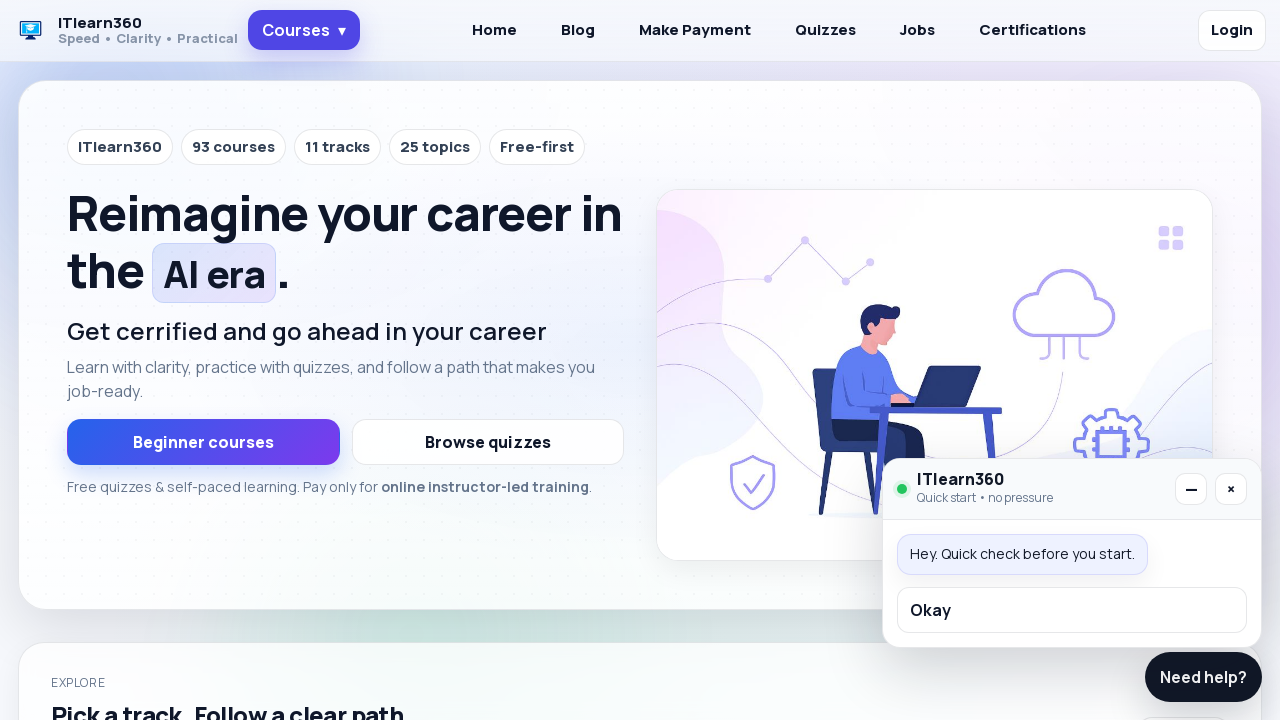

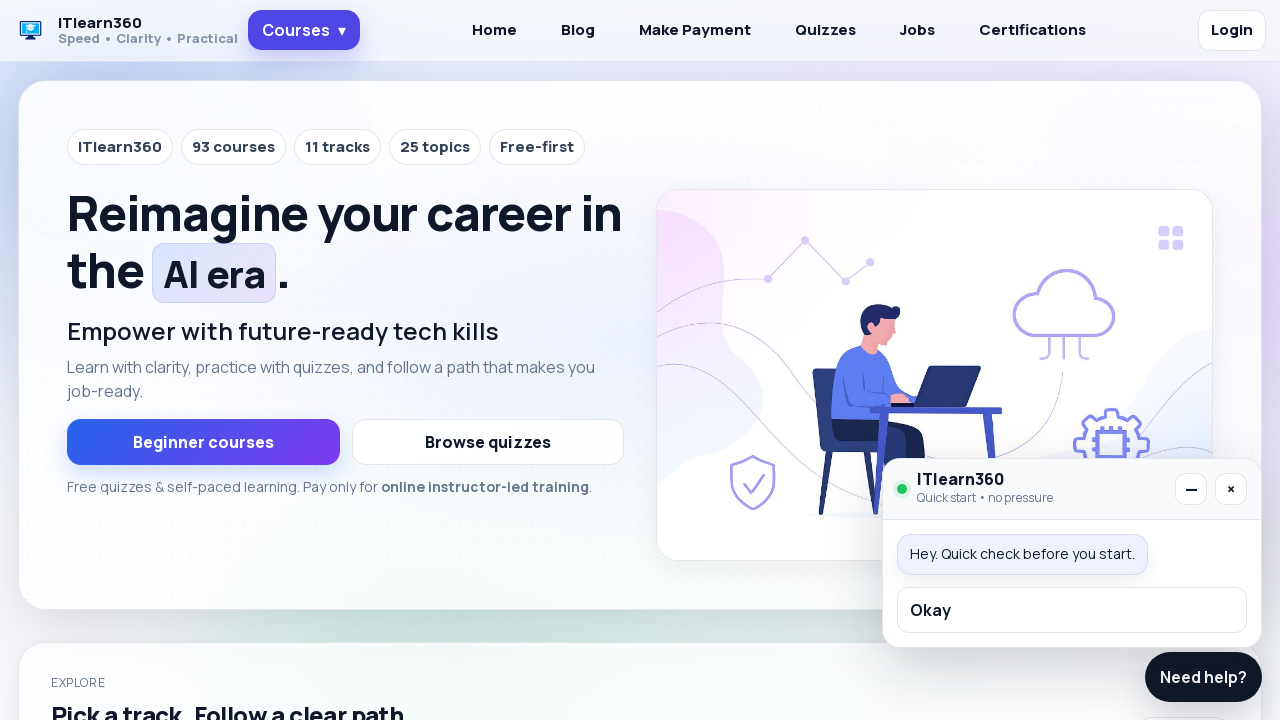